Waits for a price to reach $100, clicks a button, then solves a math problem and submits the answer

Starting URL: http://suninjuly.github.io/explicit_wait2.html

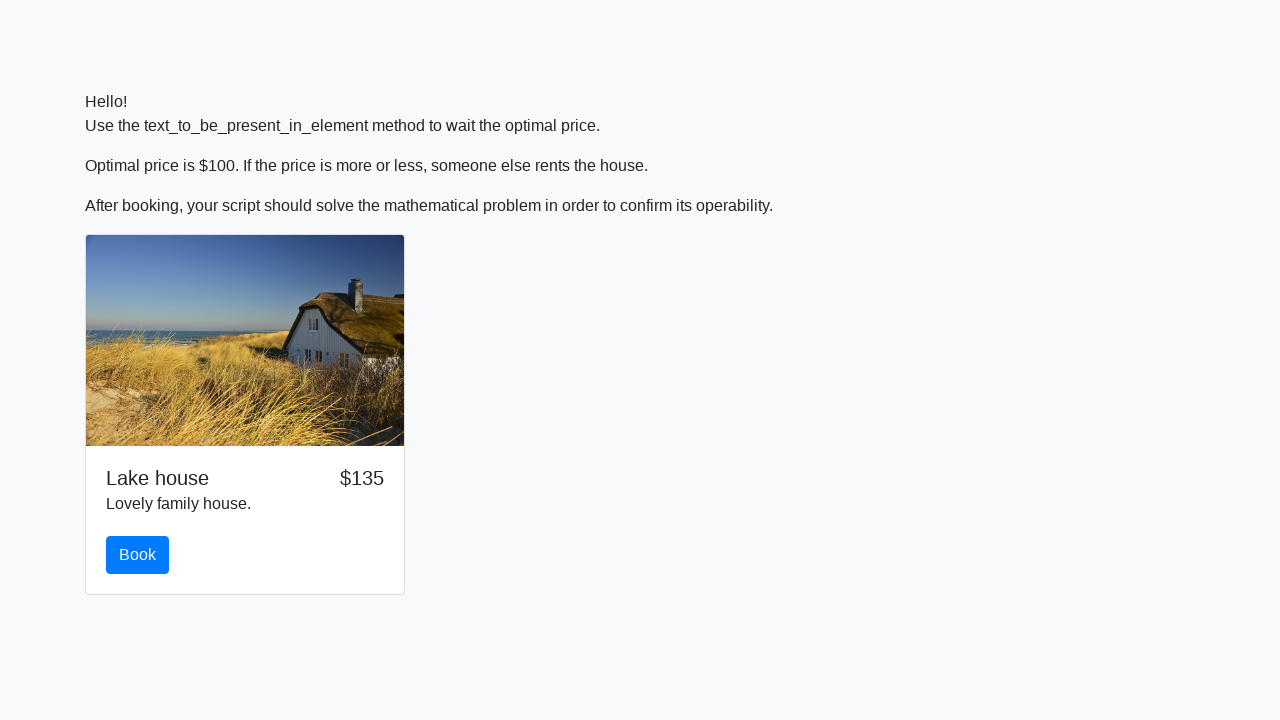

Waited for price to reach $100
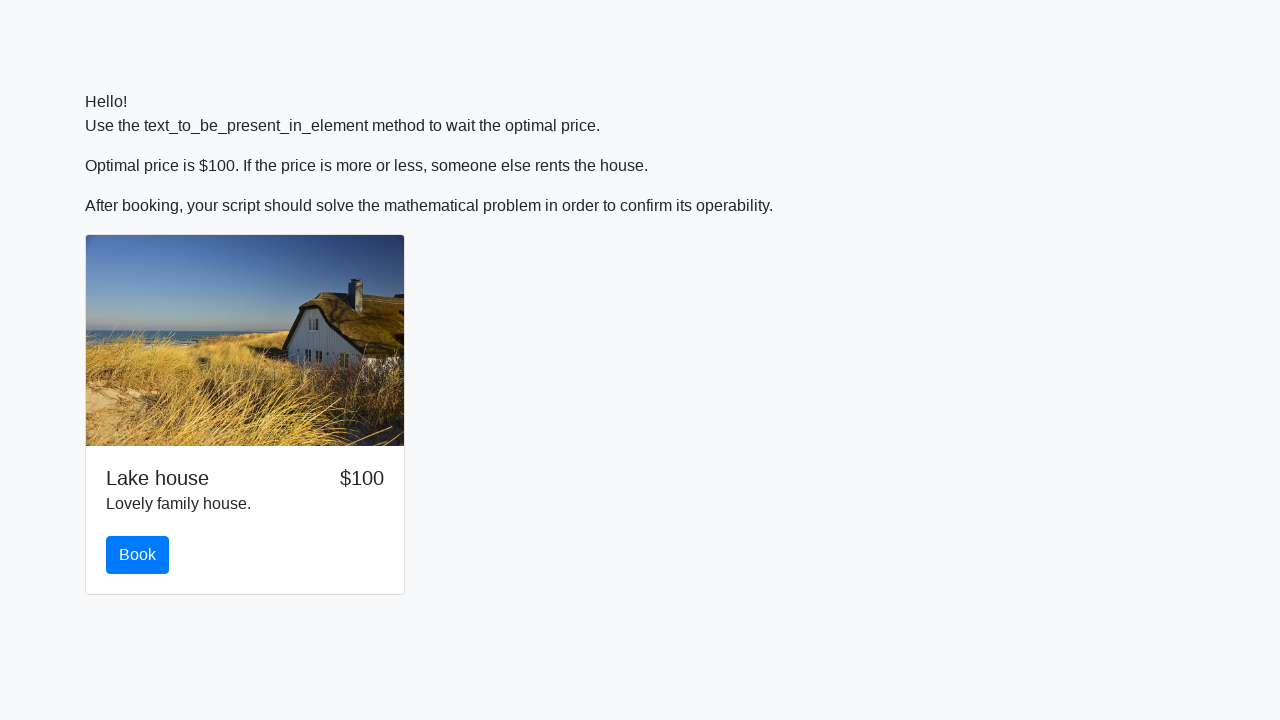

Clicked the book button at (138, 555) on .btn.btn-primary
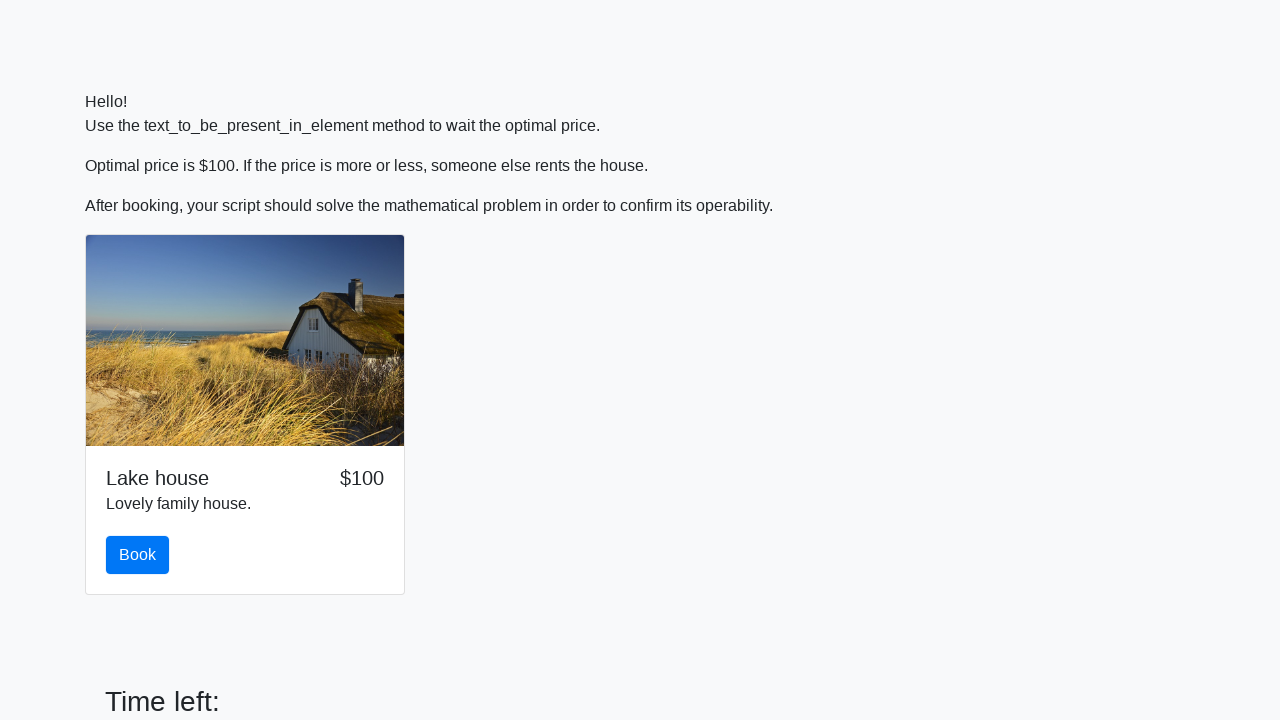

Retrieved math problem value from input element
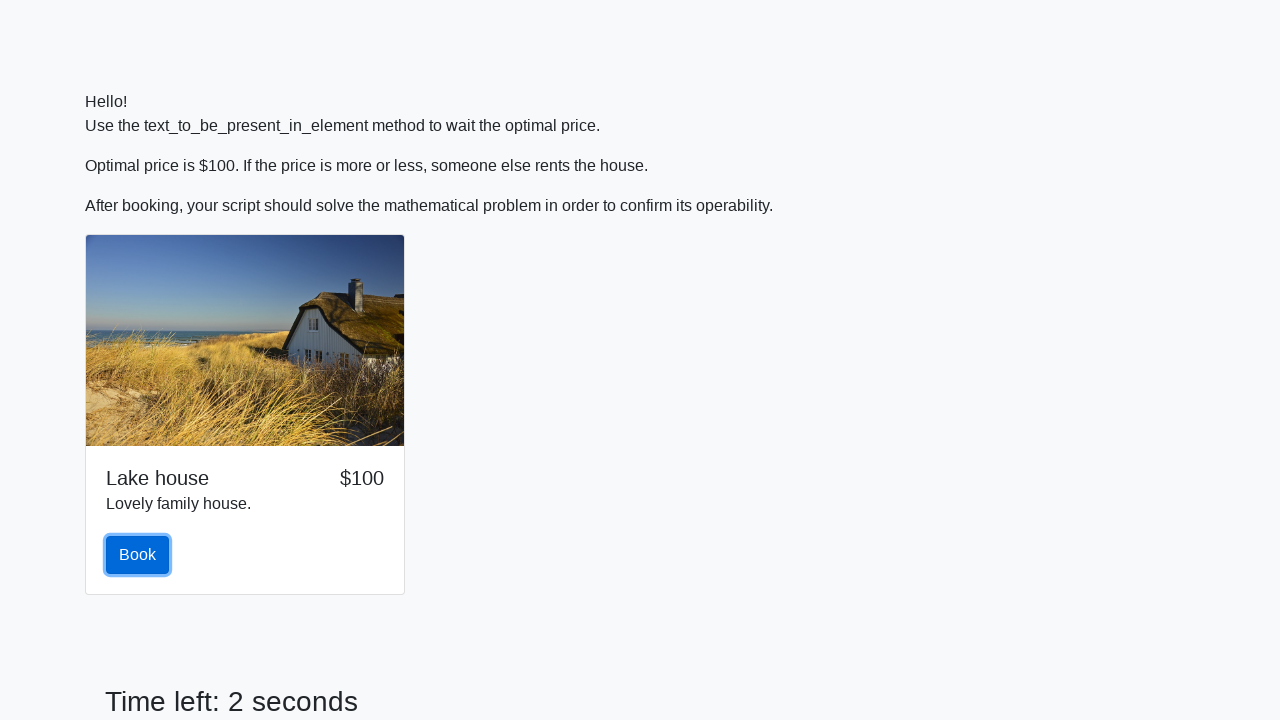

Calculated math answer: 2.2357120738976084
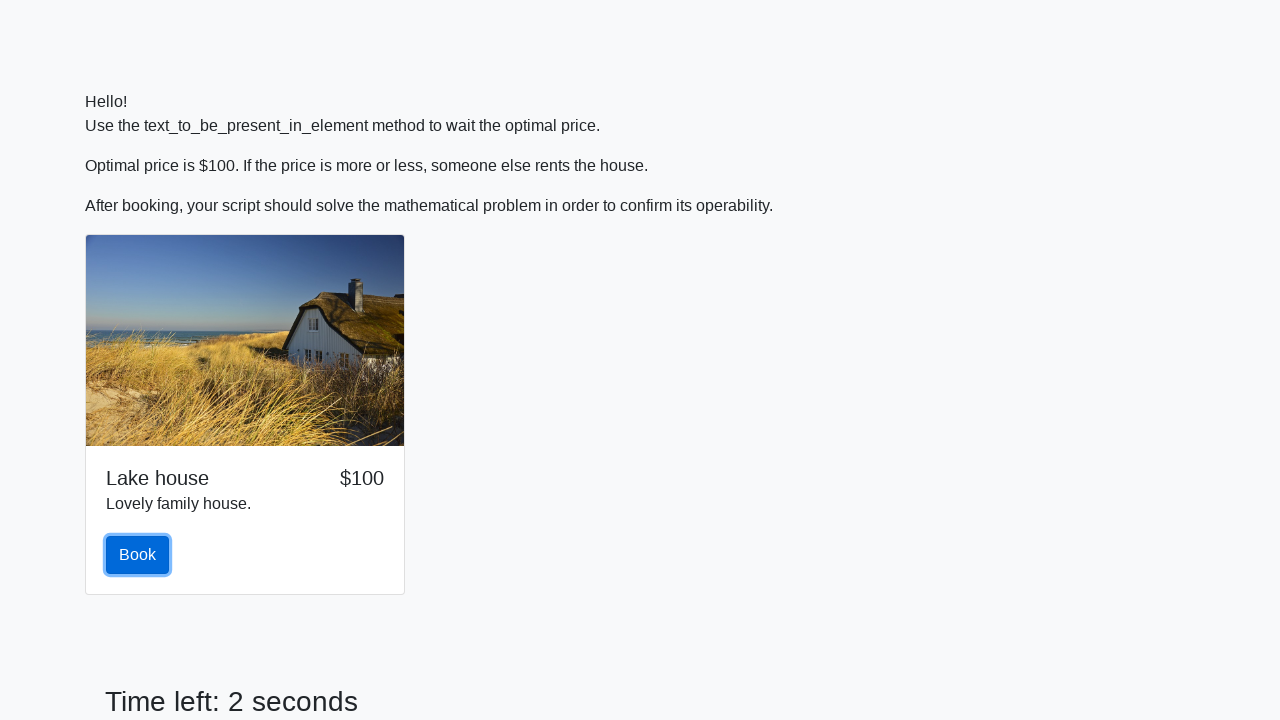

Filled answer field with calculated value on #answer
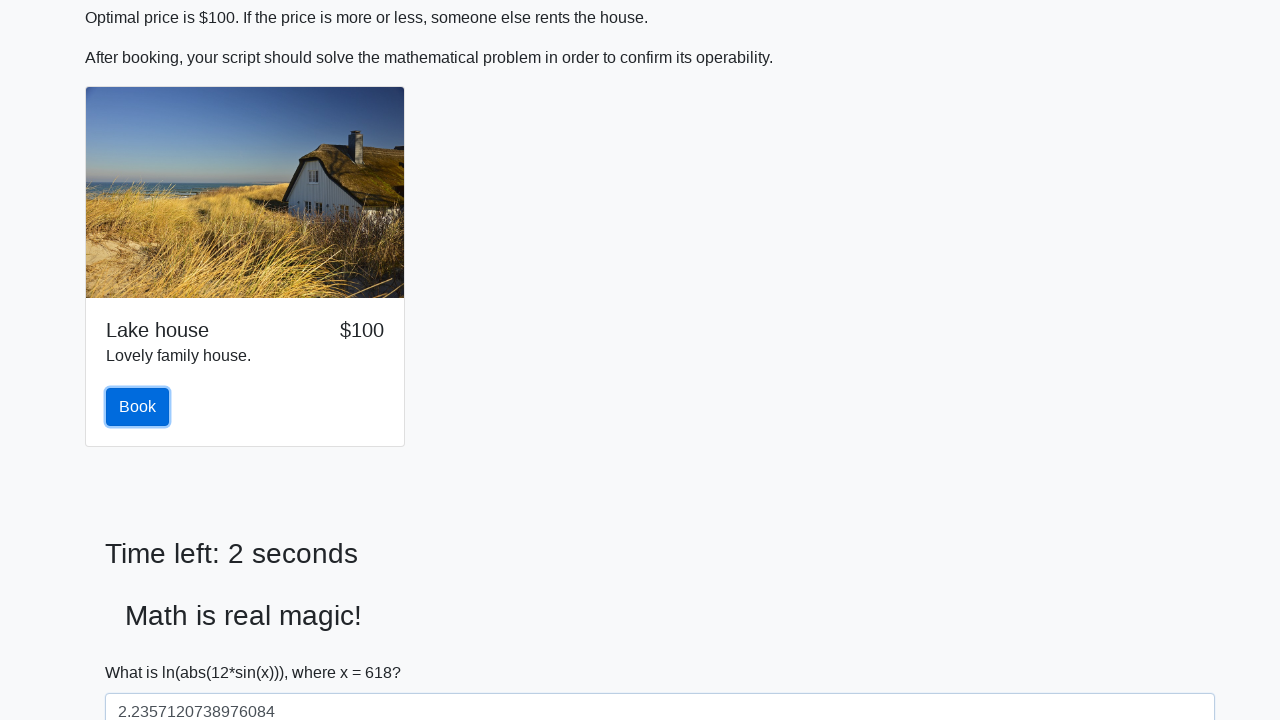

Clicked solve button to submit answer at (143, 651) on #solve
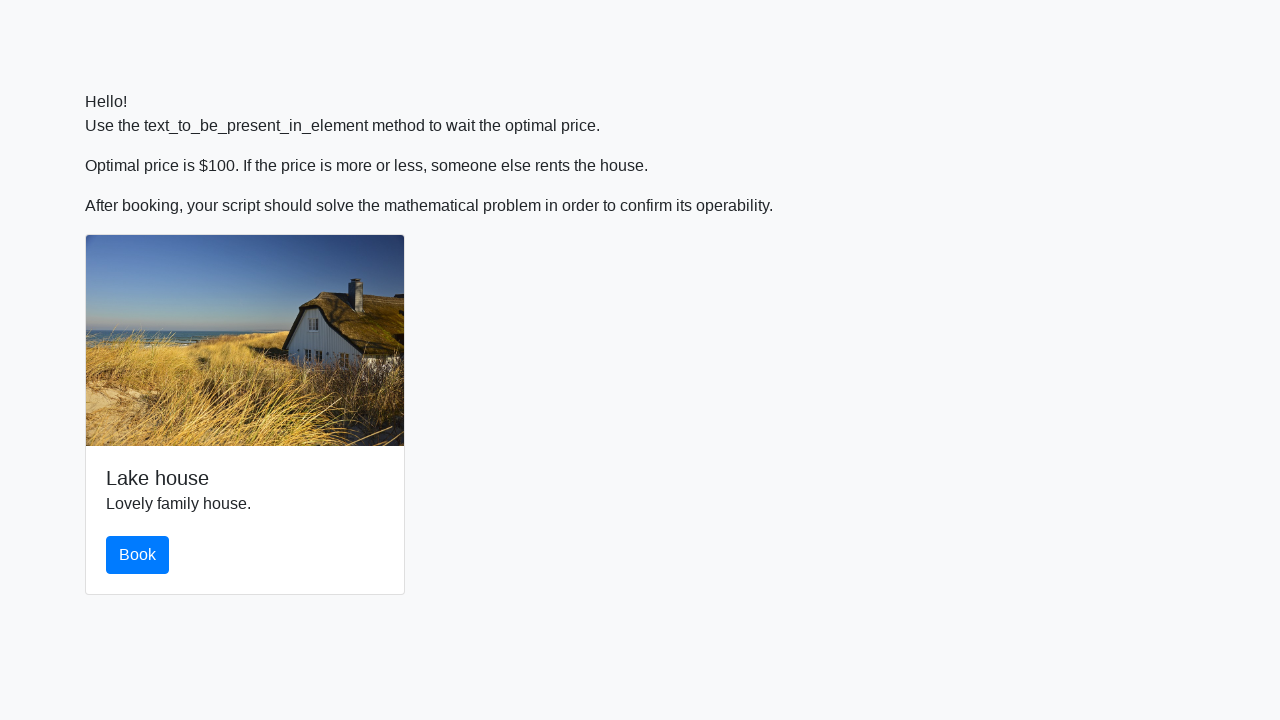

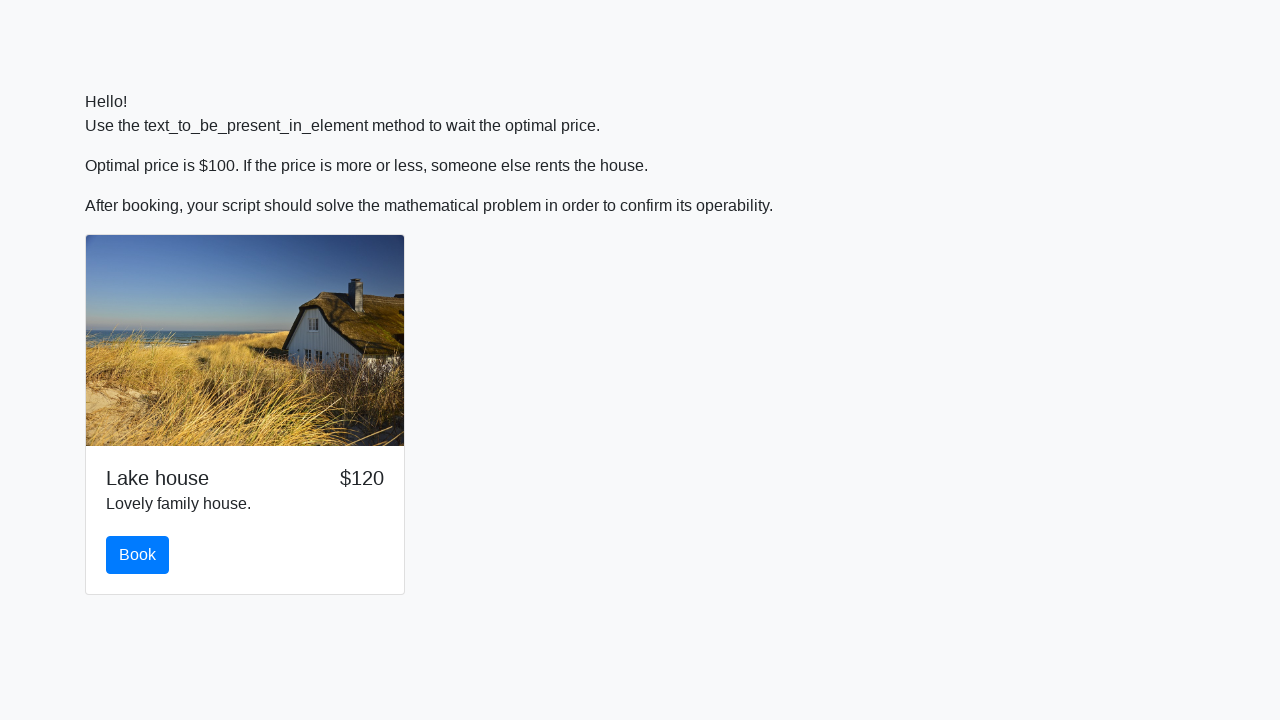